Tests that the Guides page sidebar contains expected subsection headers like ICON LEGEND and CONVENTIONS

Starting URL: http://arquillian.org

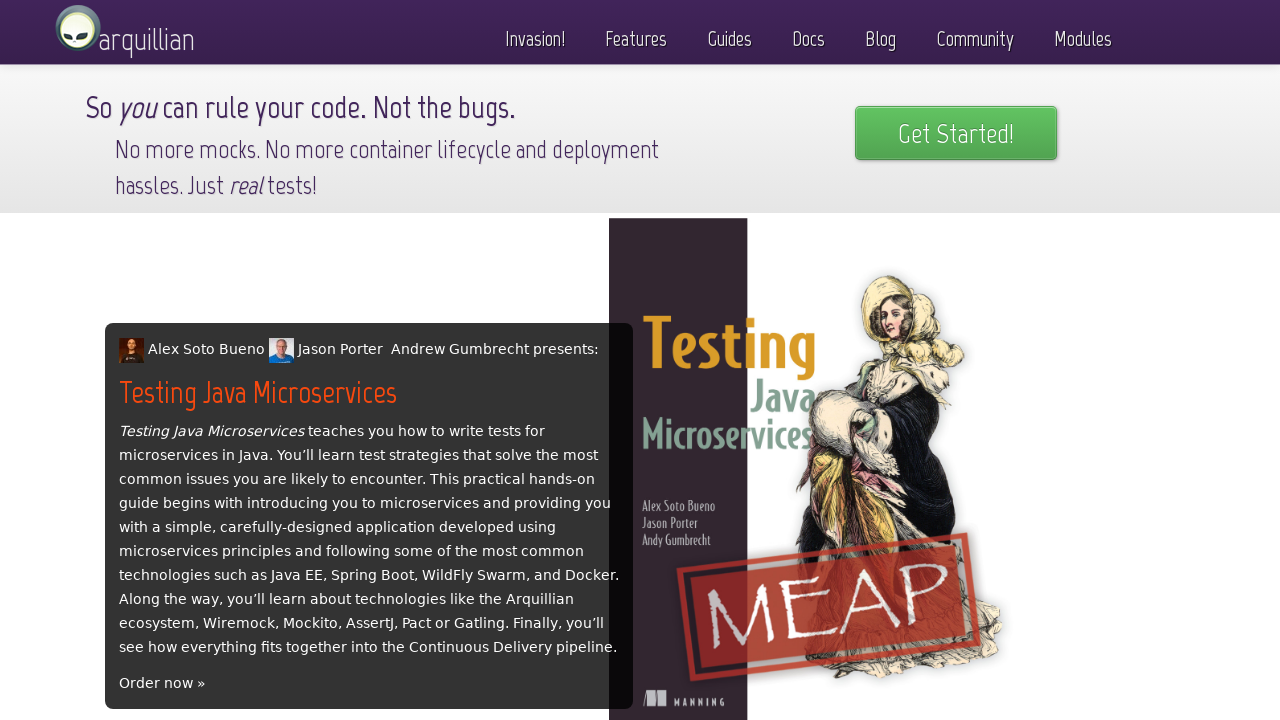

Clicked on Guides in the navigation menu at (730, 34) on text=Guides
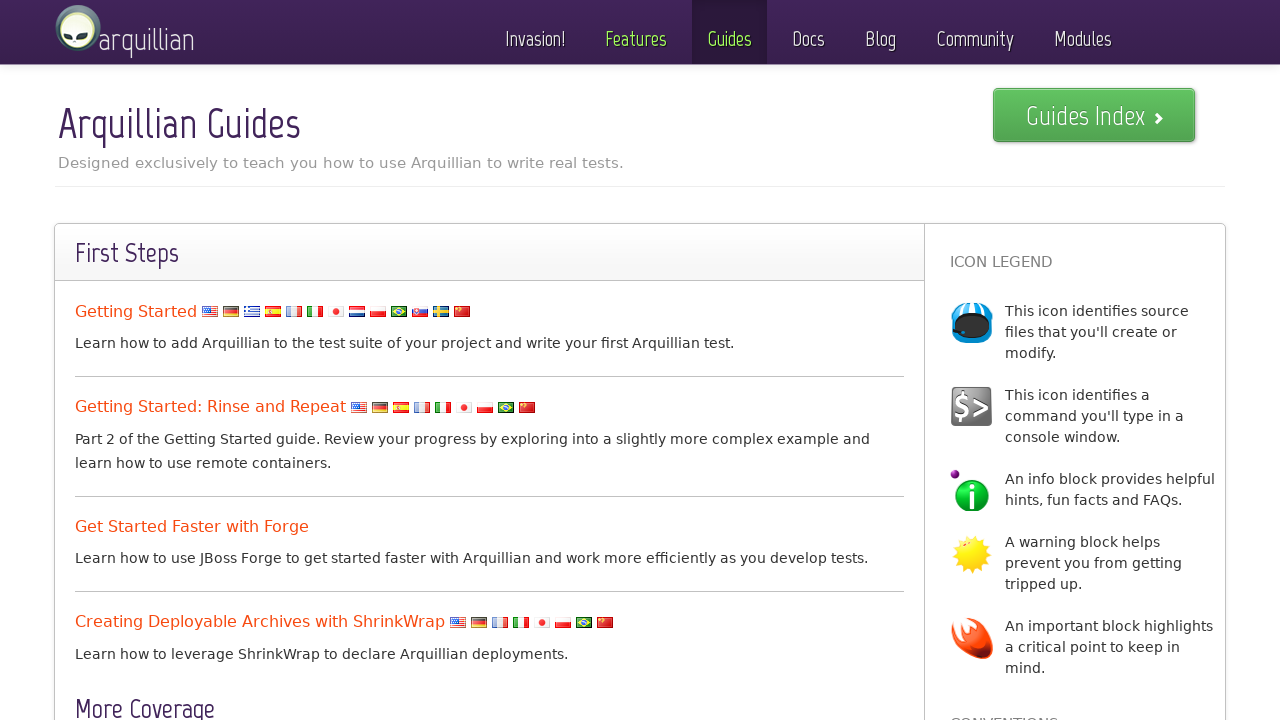

Waited for ICON LEGEND sidebar header to appear
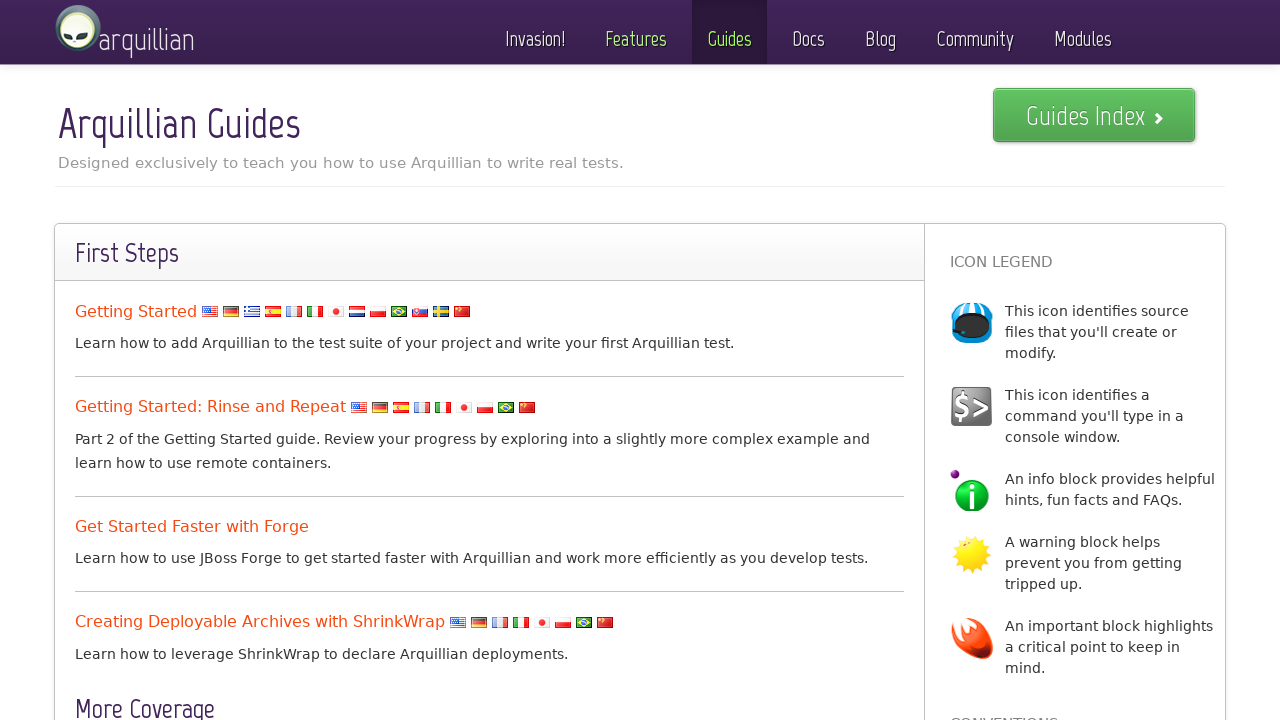

Waited for CONVENTIONS sidebar header to appear
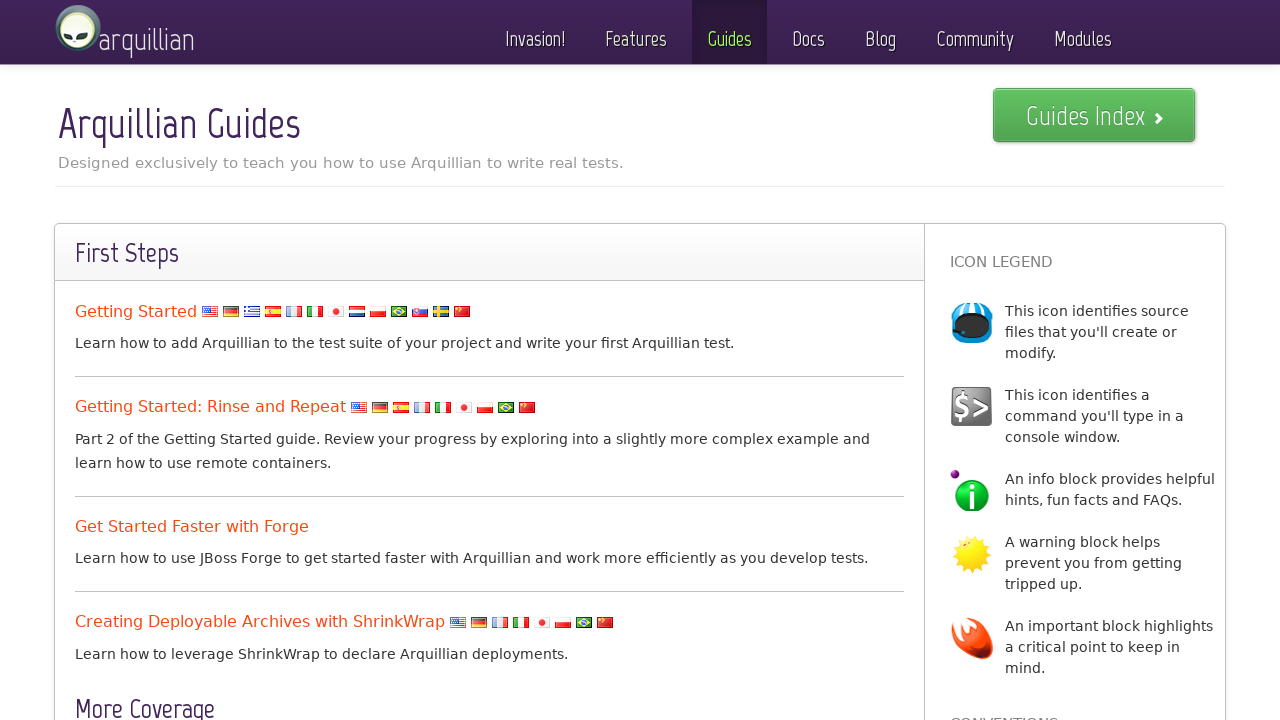

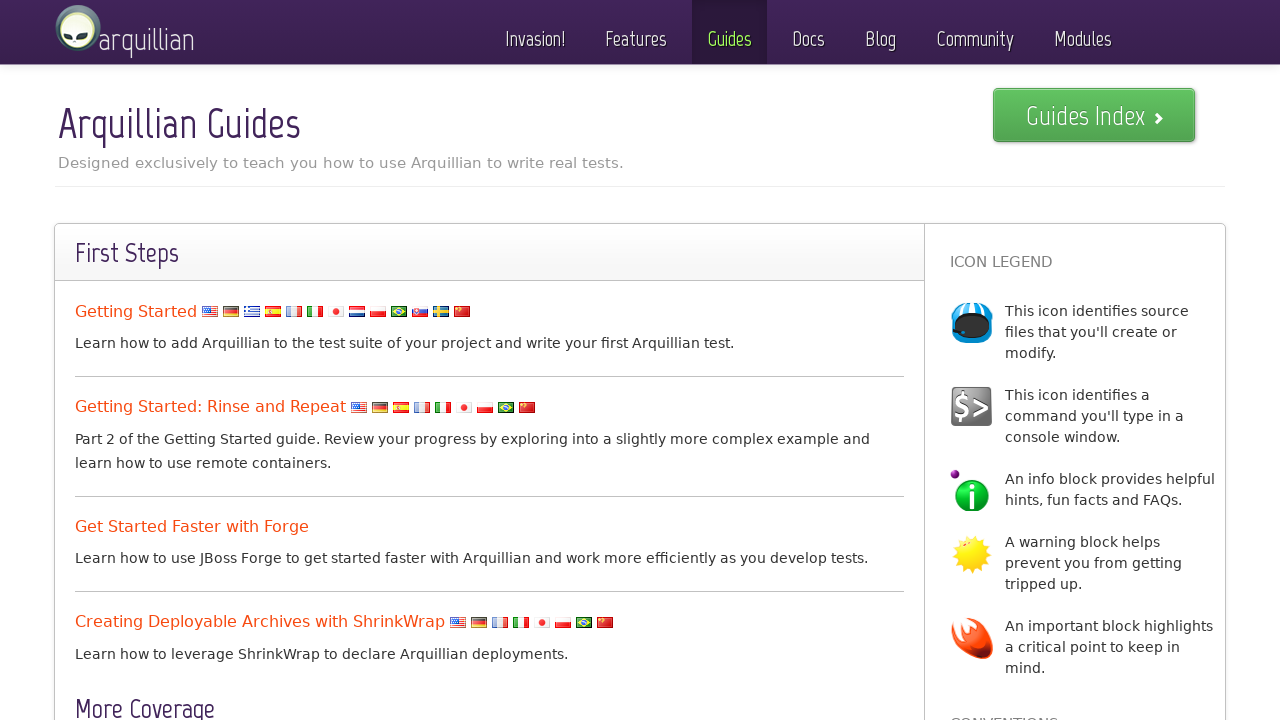